Tests Python.org search functionality by searching for "pycon" and verifying results are returned

Starting URL: http://www.python.org

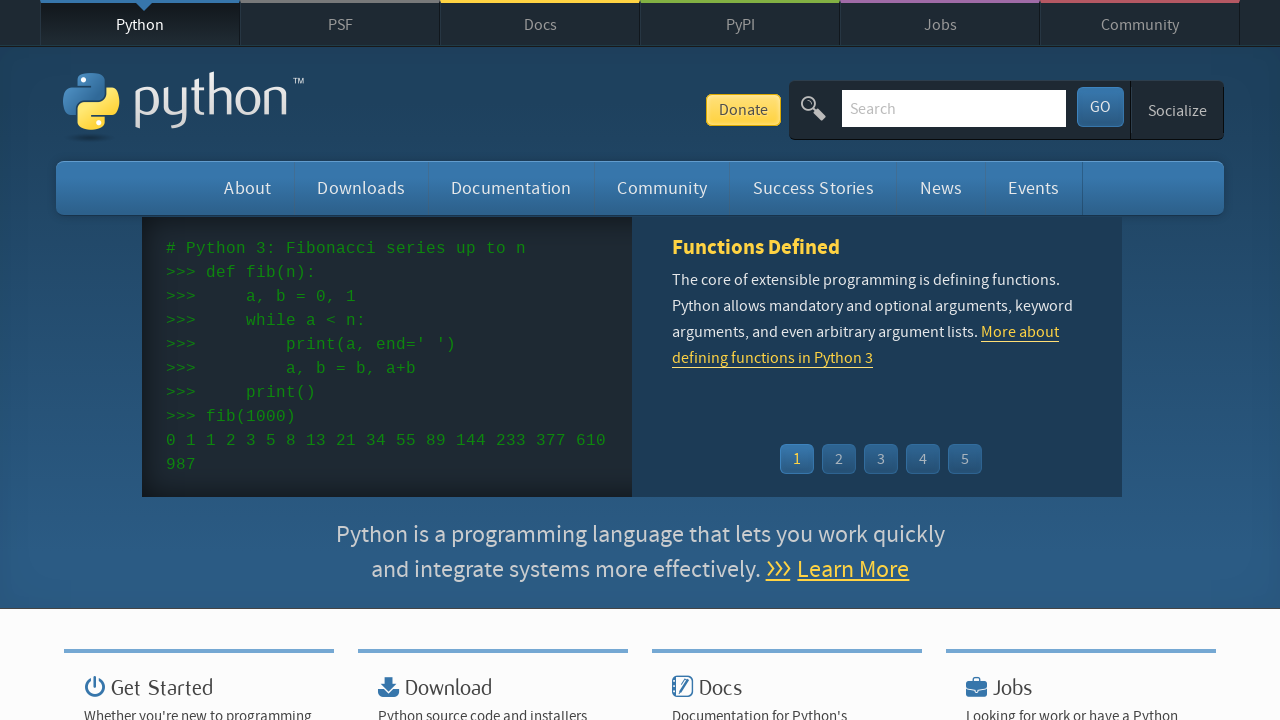

Located search input field
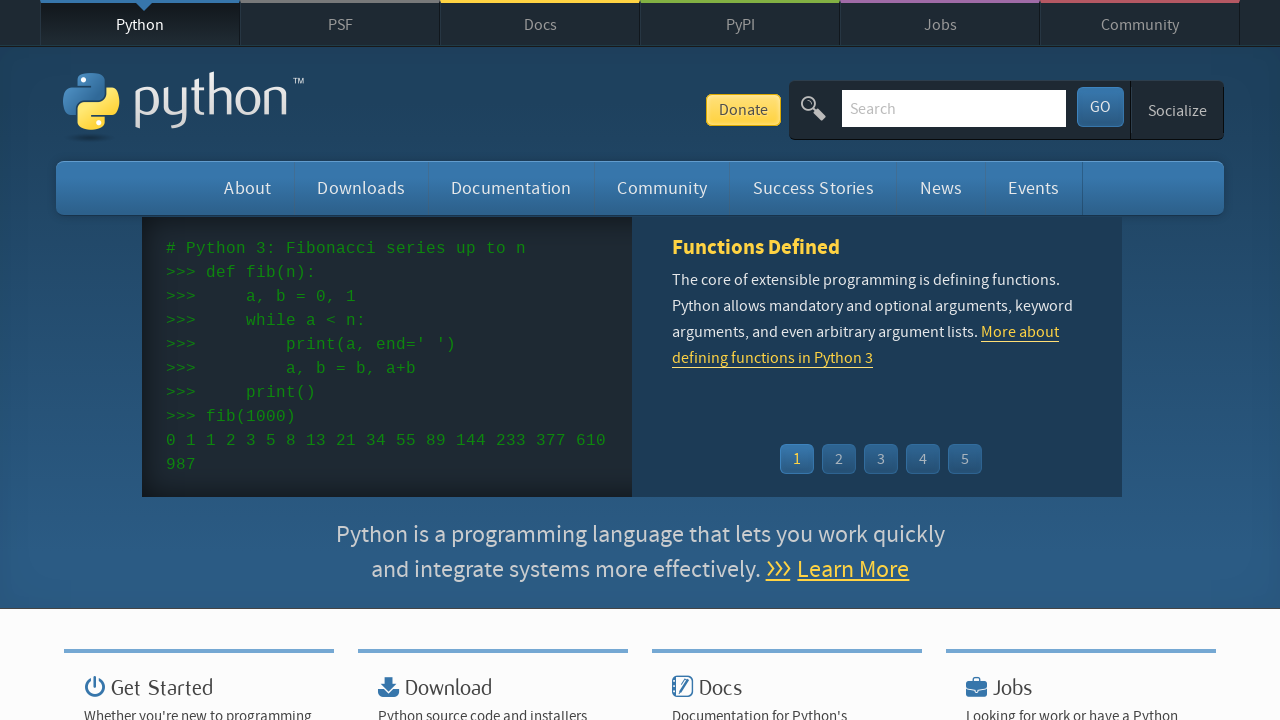

Cleared search input field on input[name='q']
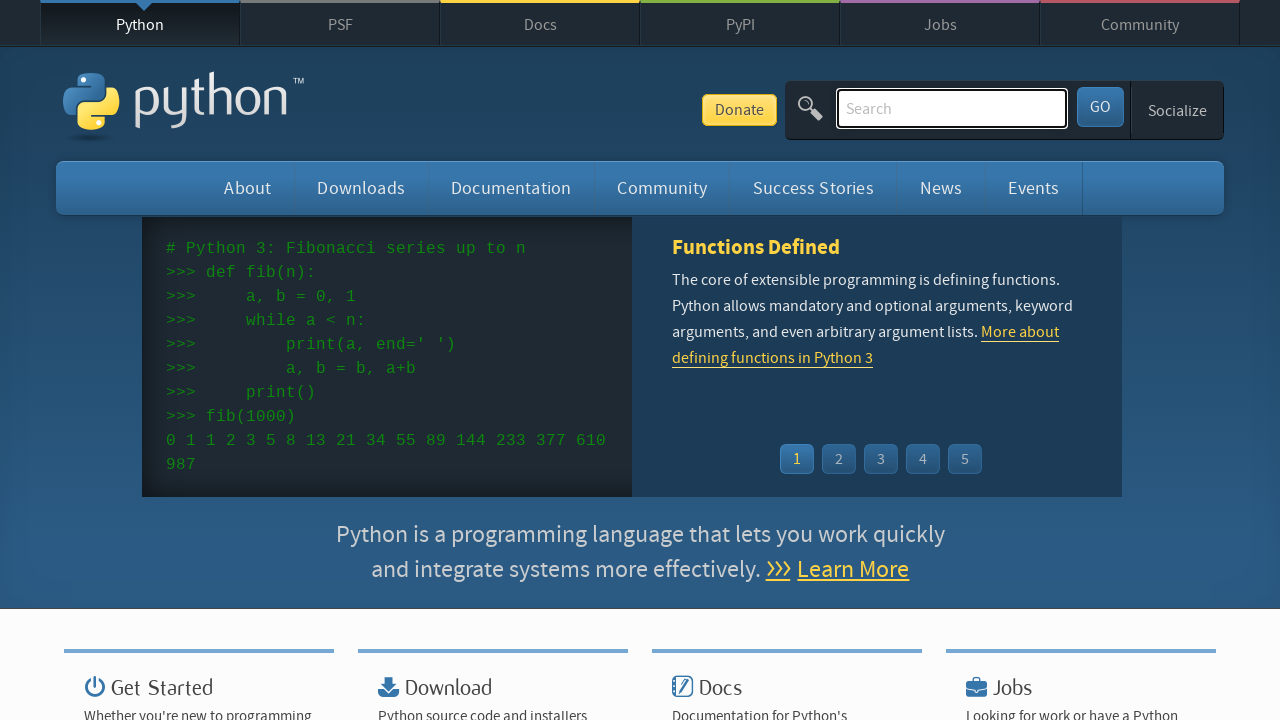

Filled search field with 'pycon' on input[name='q']
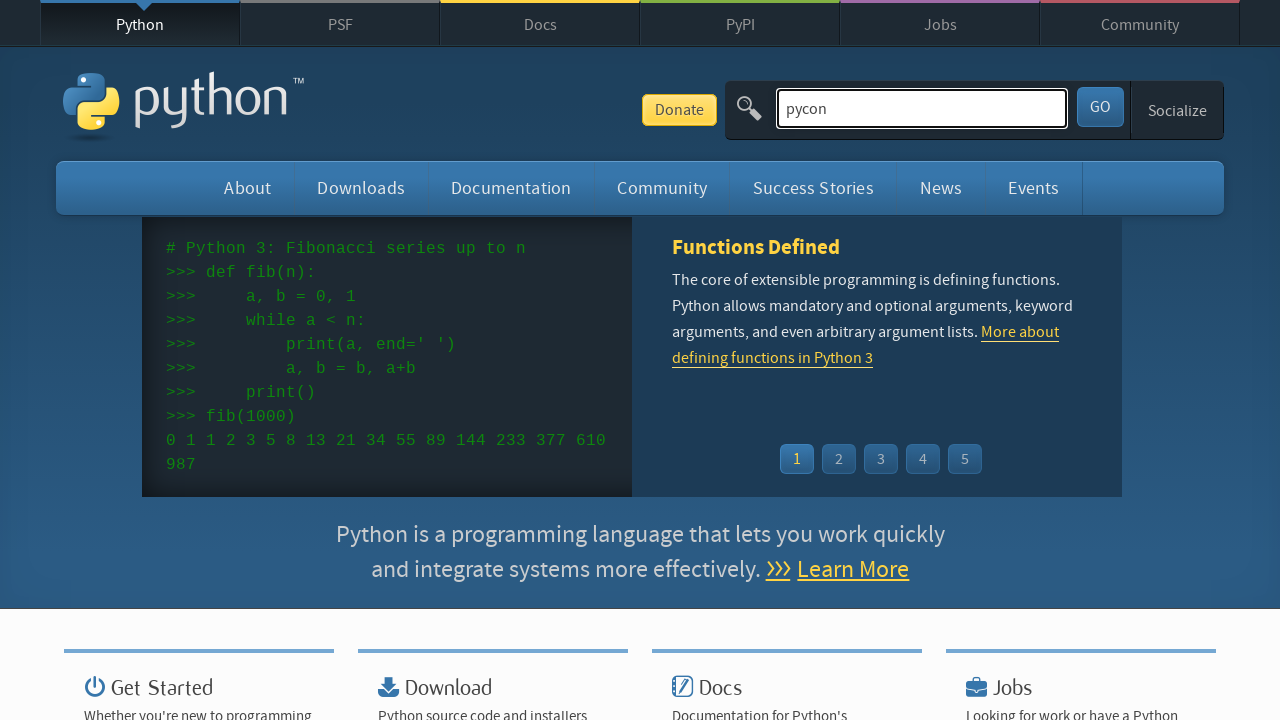

Pressed Enter to submit search on input[name='q']
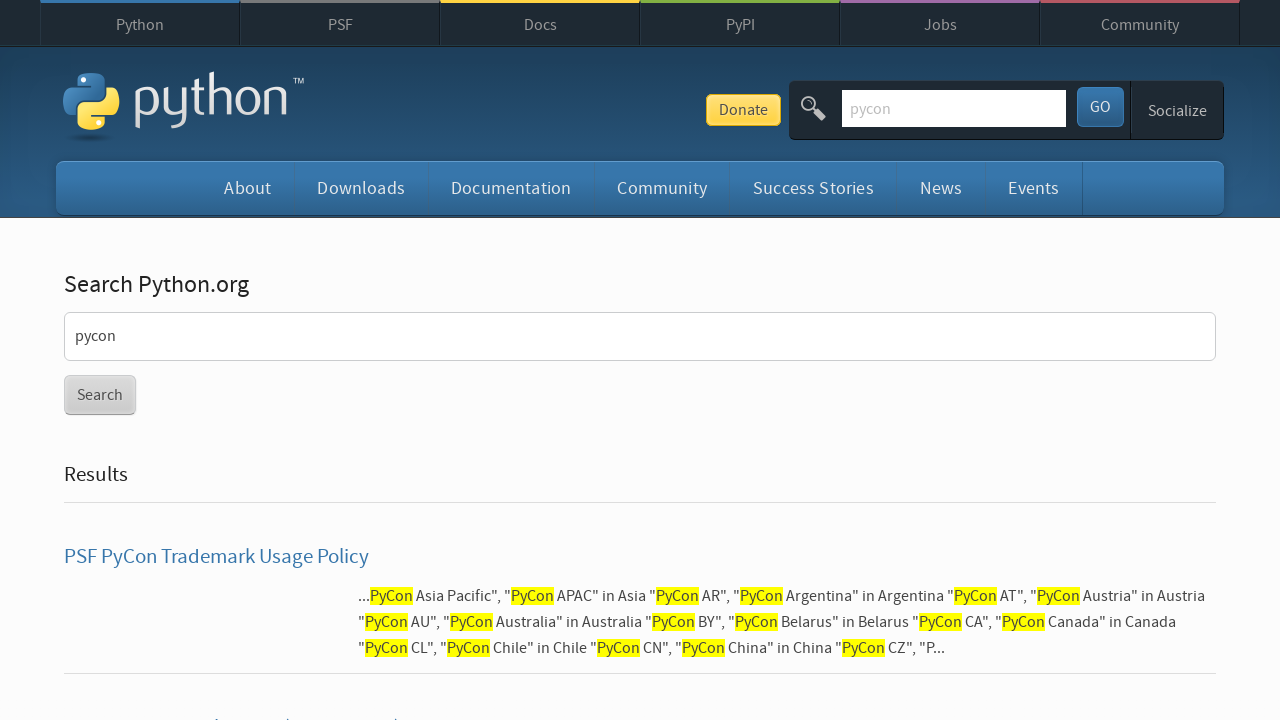

Waited for results page to load (networkidle)
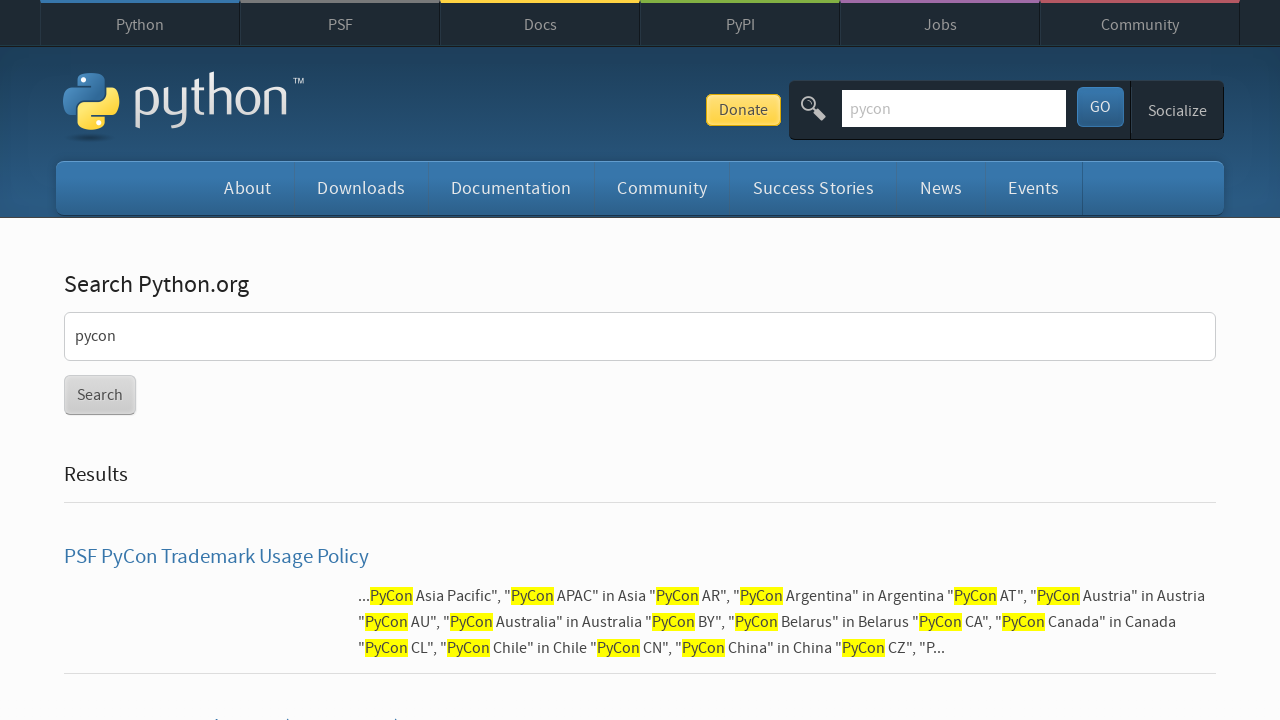

Verified search results are returned for 'pycon'
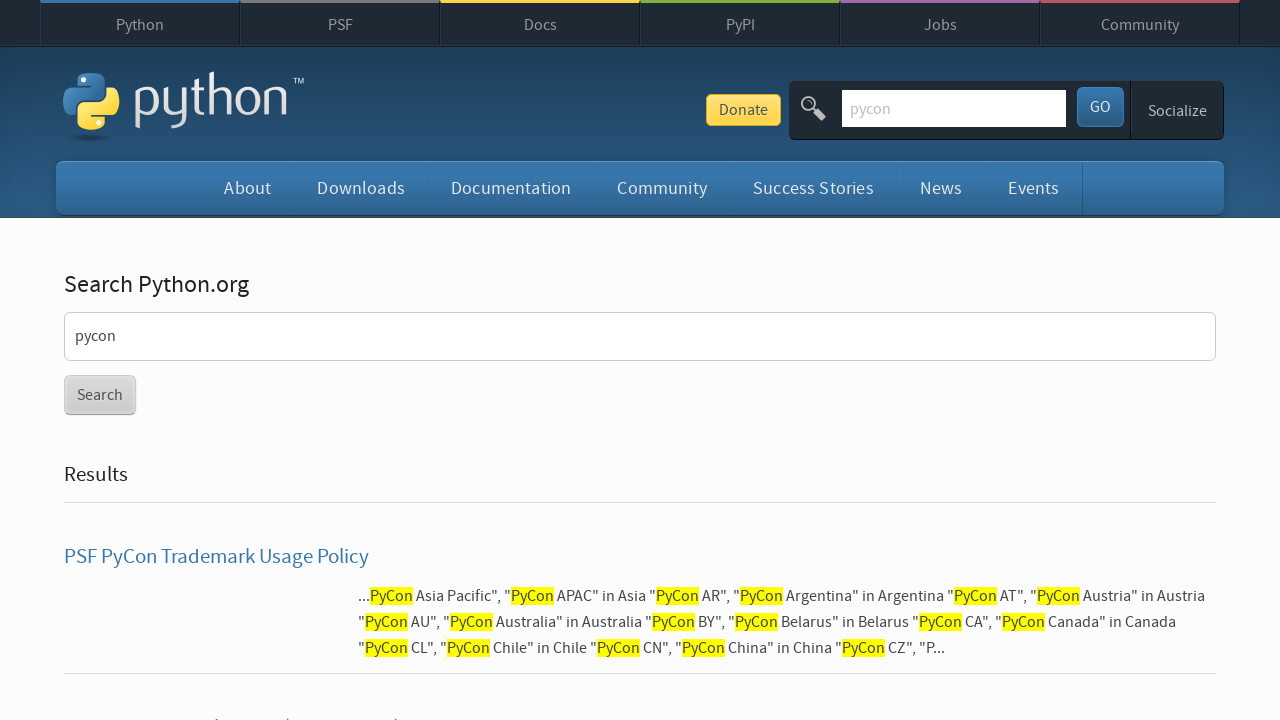

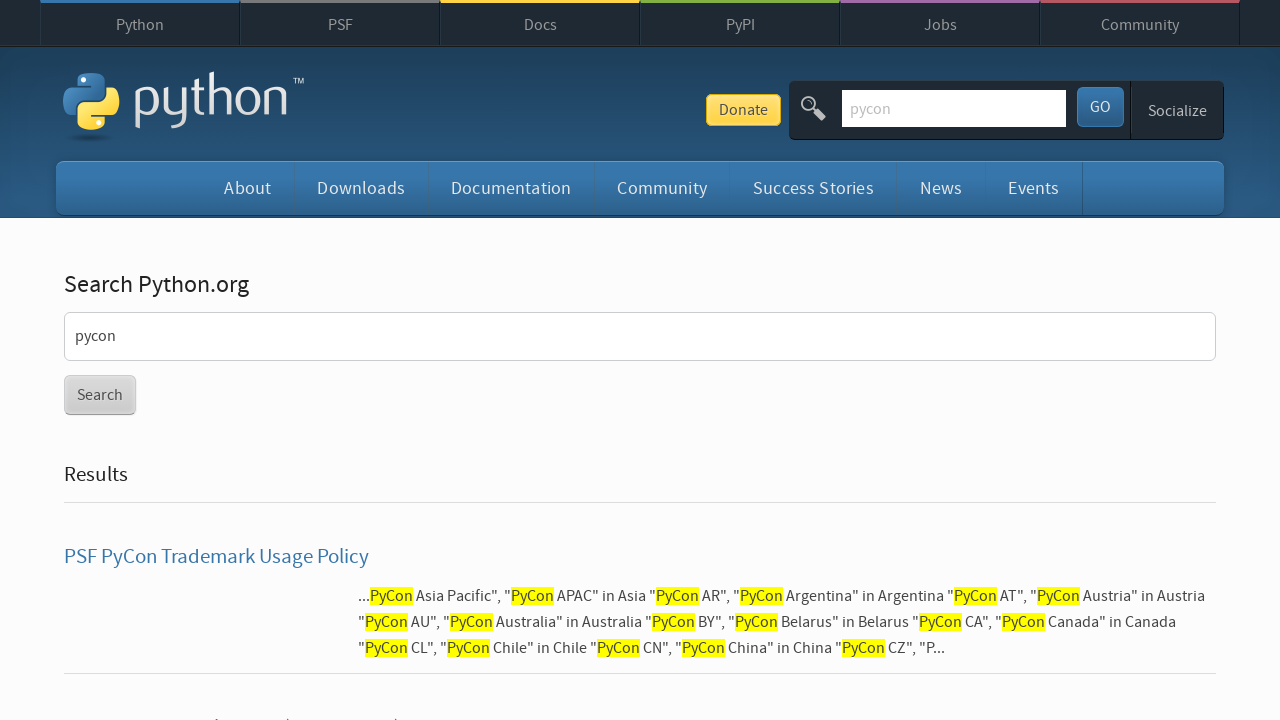